Tests checkbox functionality by navigating to checkboxes page, selecting the first checkbox, and toggling the second checkbox based on its current state

Starting URL: https://the-internet.herokuapp.com/

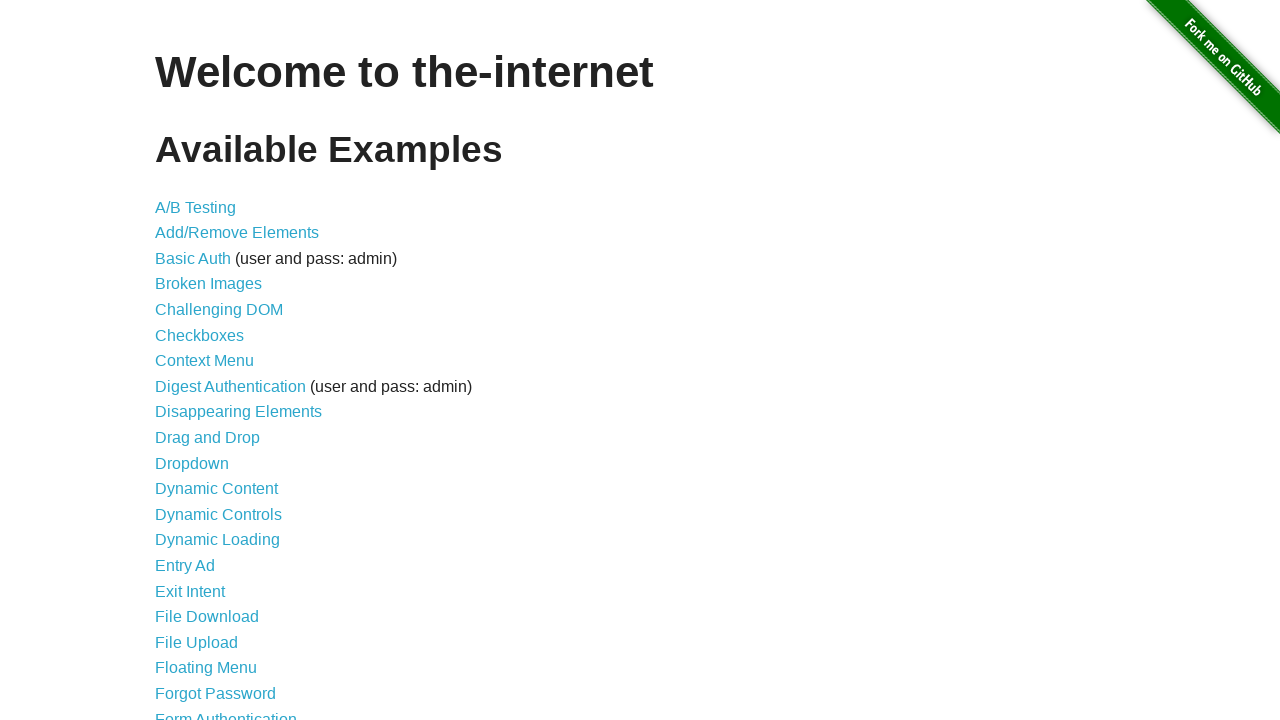

Clicked on Checkboxes link at (200, 335) on text=Checkboxes
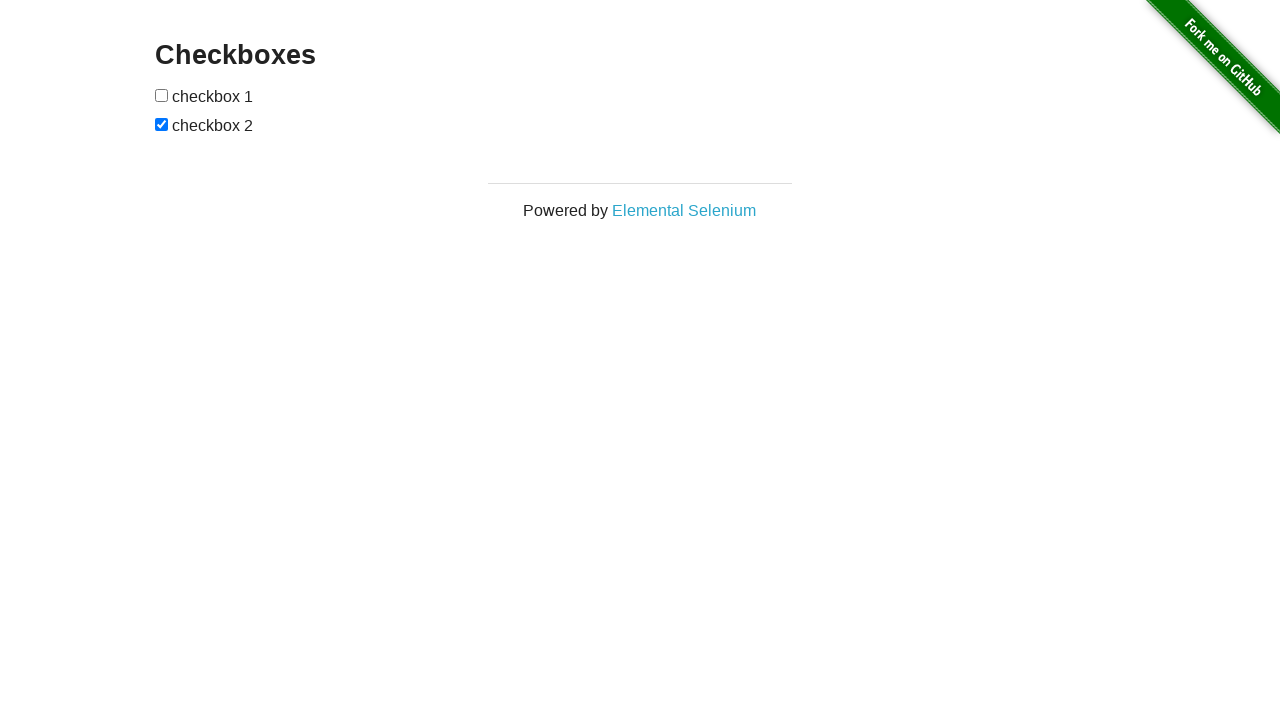

Checkboxes page loaded
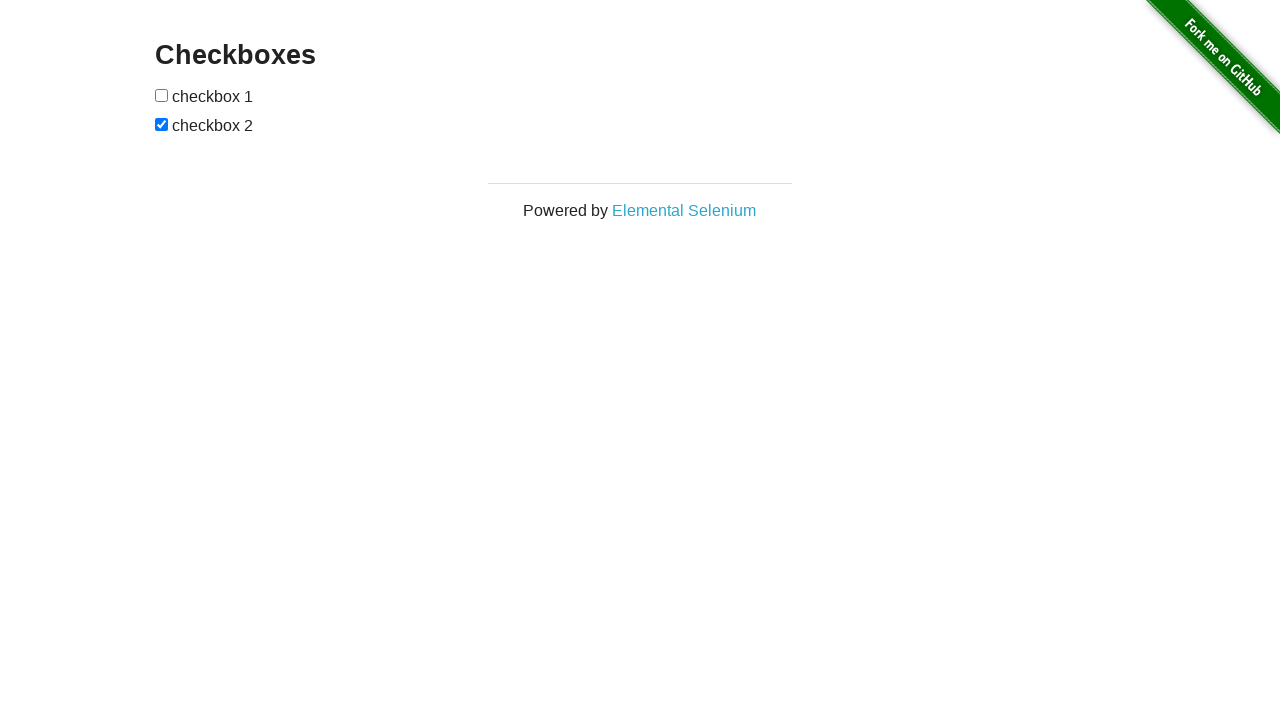

Located first checkbox
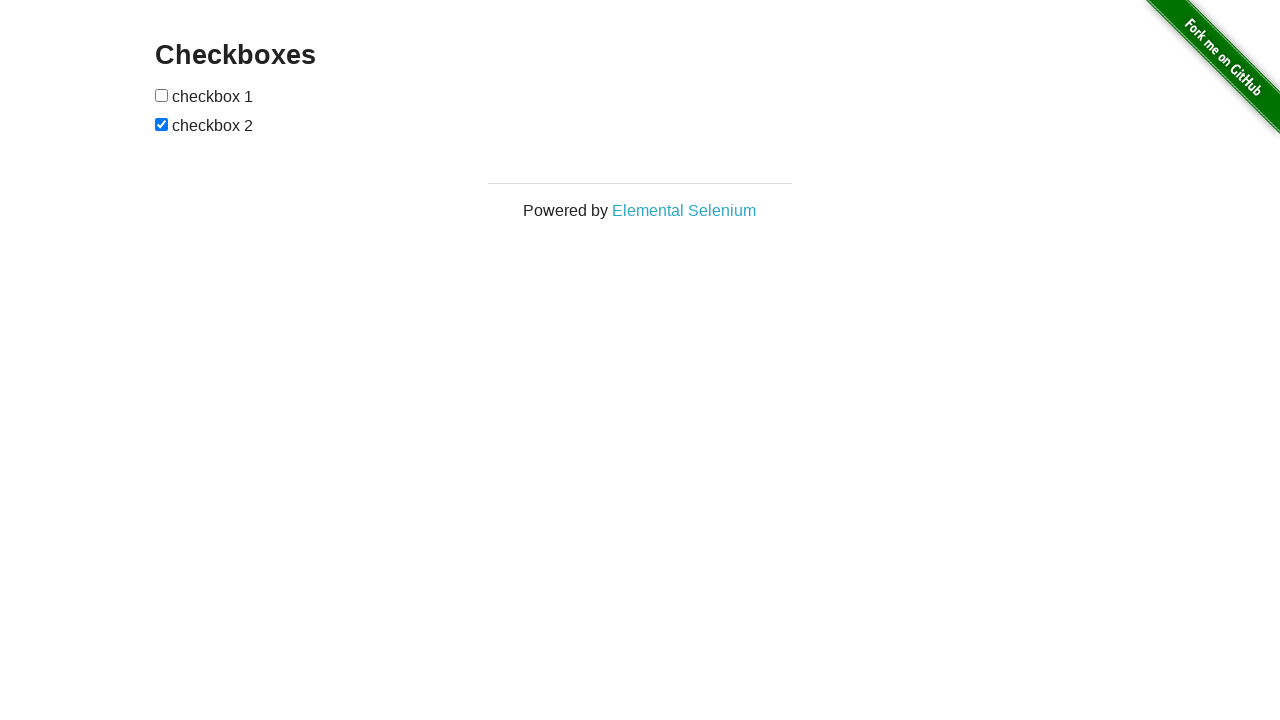

Clicked first checkbox at (162, 95) on xpath=//input[@type='checkbox'][1]
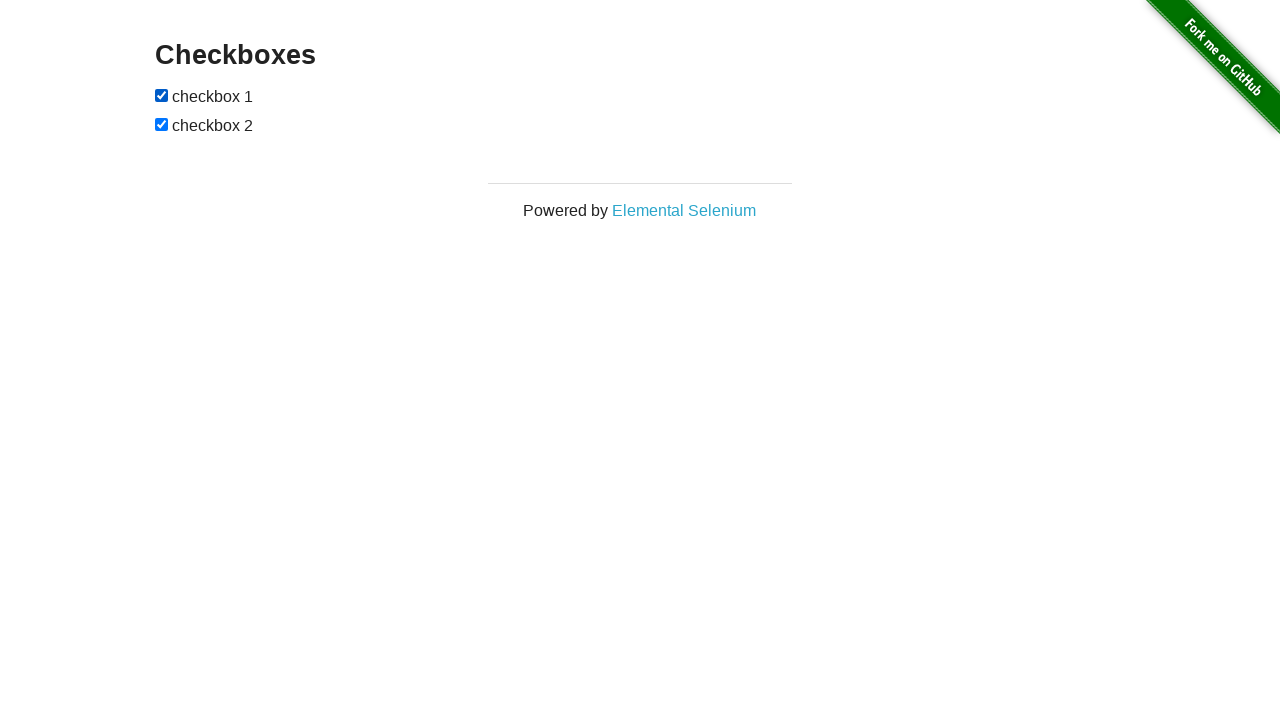

Verified first checkbox is selected
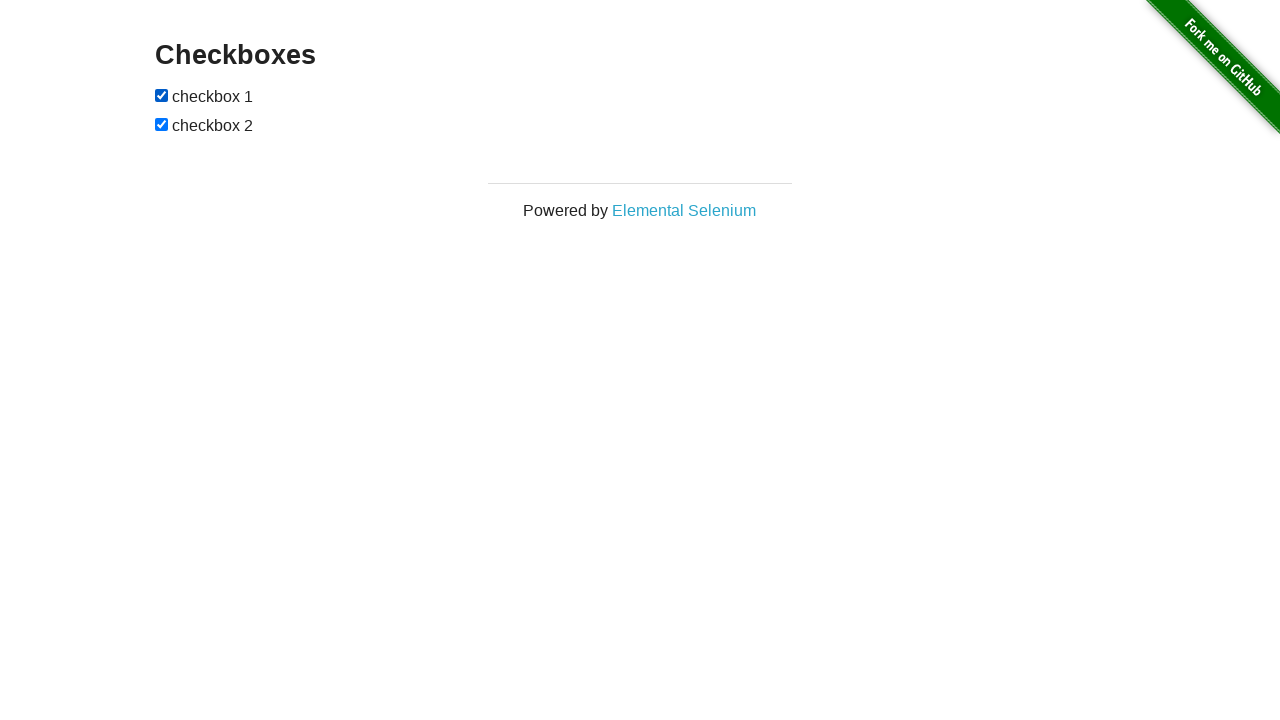

Located second checkbox
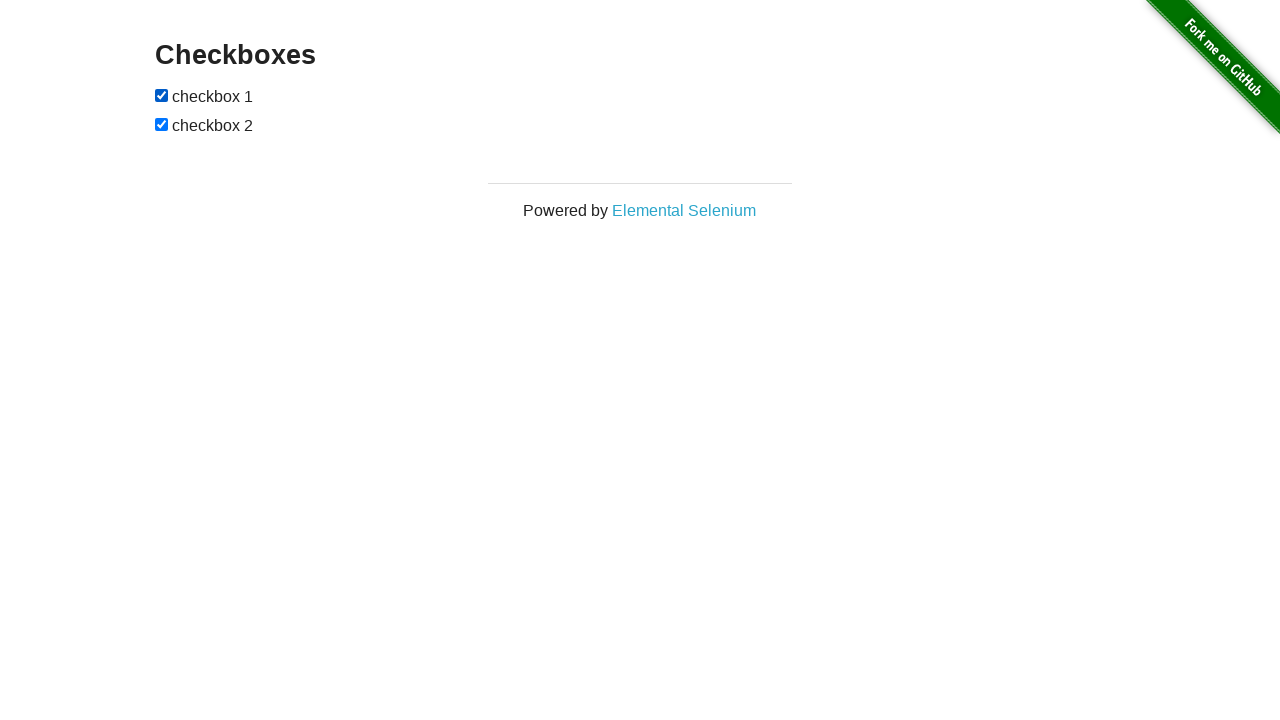

Checked second checkbox state: True
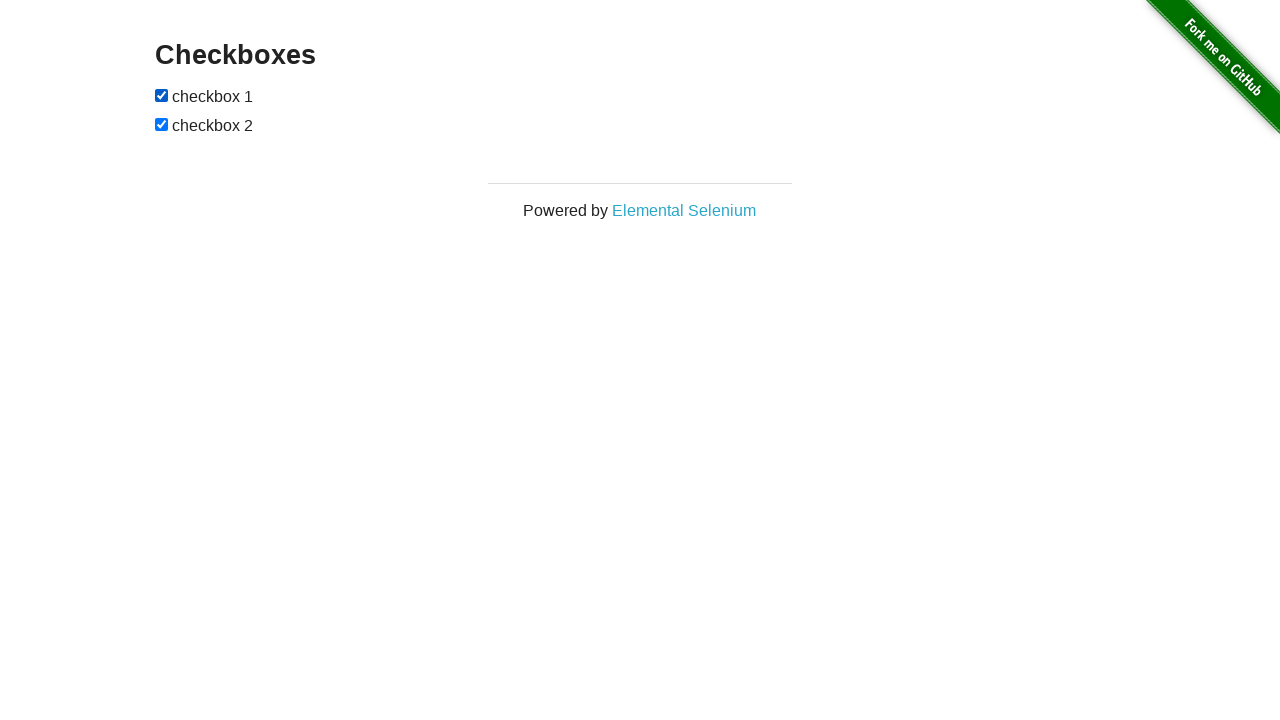

Second checkbox already selected
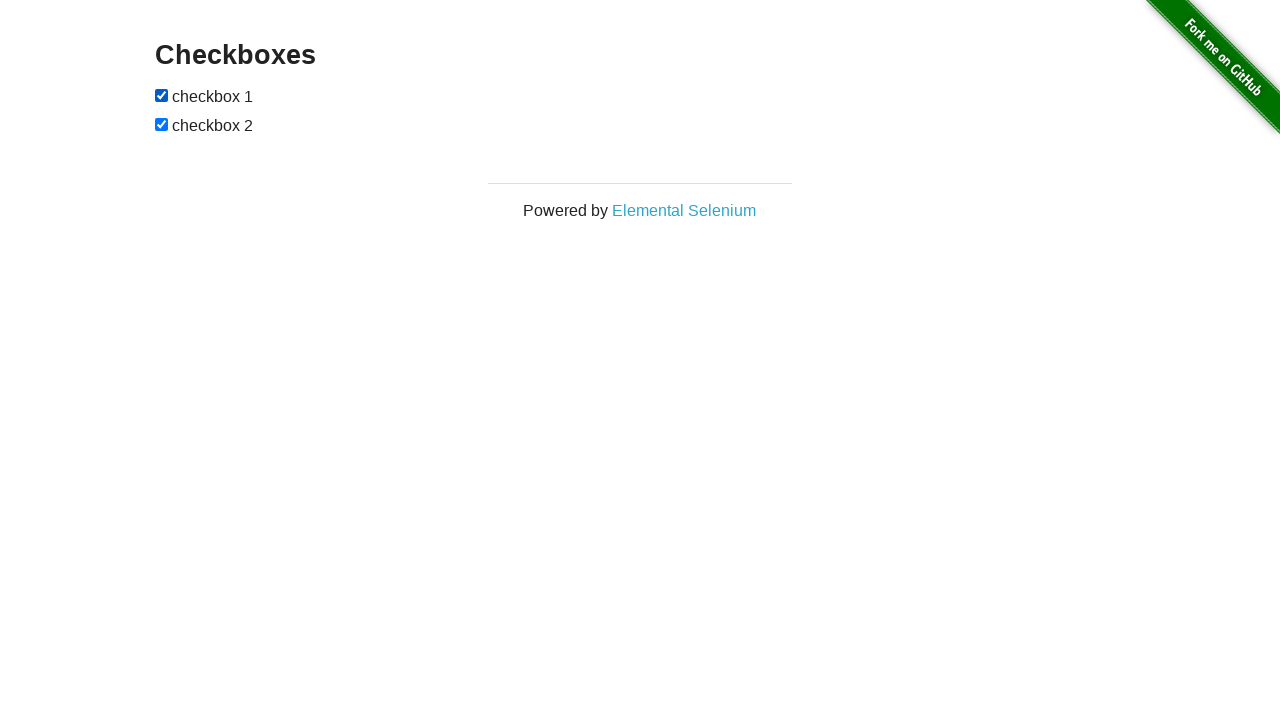

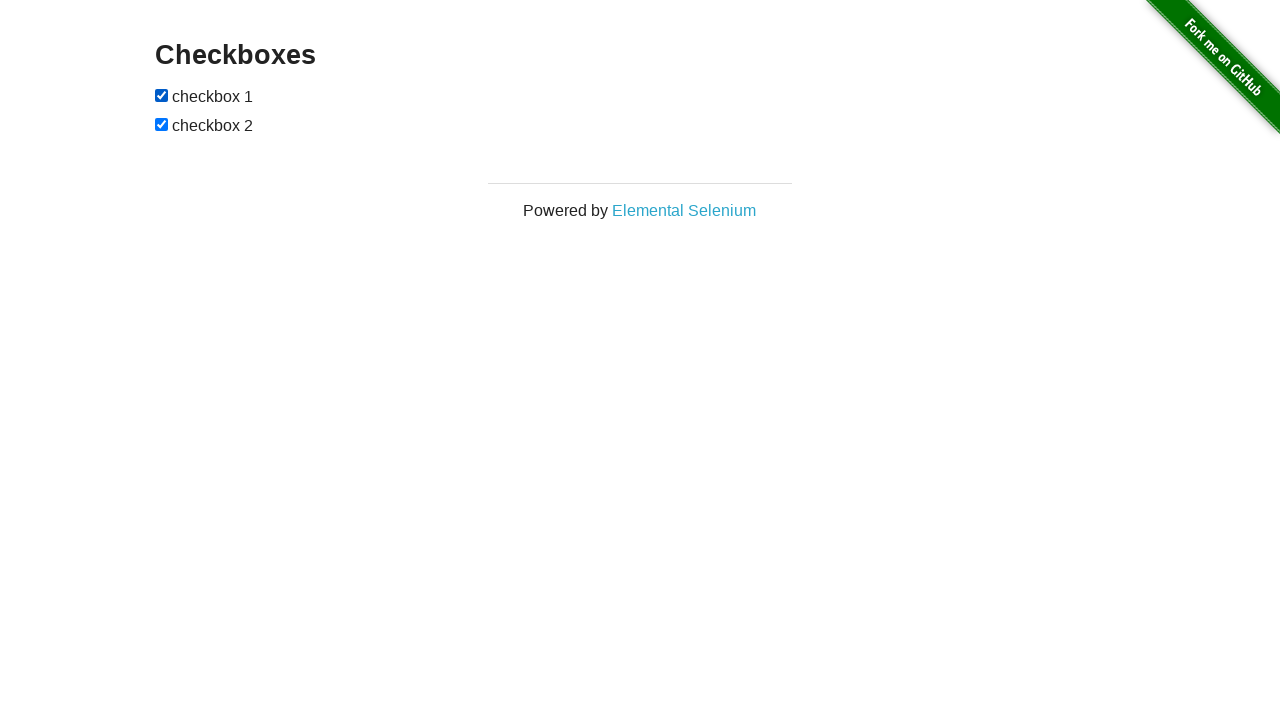